Tests marking all todo items as completed using the toggle all checkbox

Starting URL: https://demo.playwright.dev/todomvc

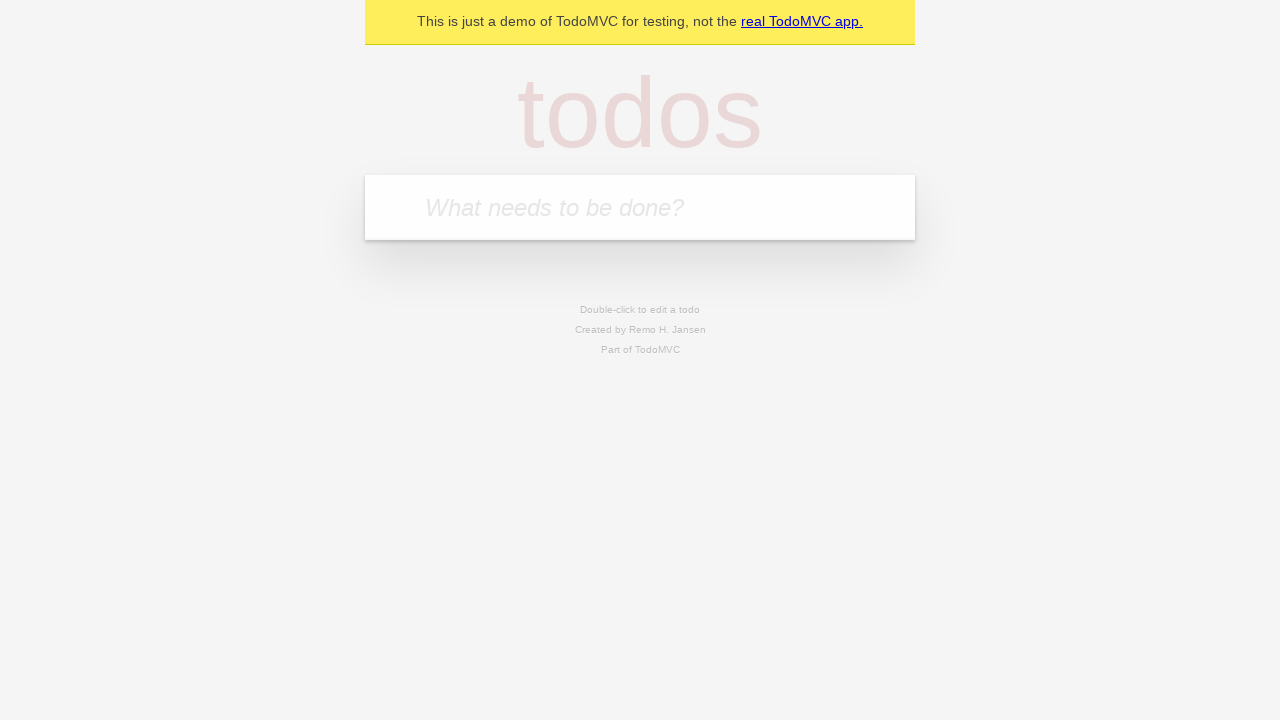

Filled todo input with 'buy some cheese' on internal:attr=[placeholder="What needs to be done?"i]
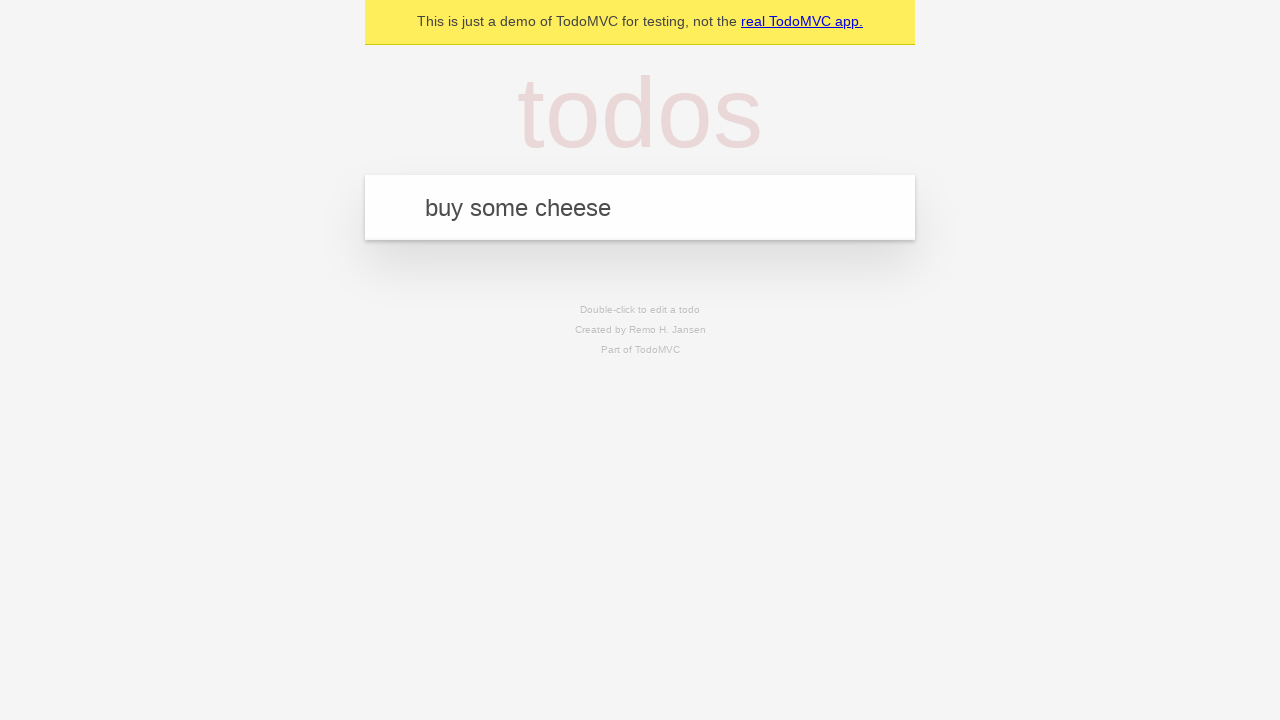

Pressed Enter to add first todo on internal:attr=[placeholder="What needs to be done?"i]
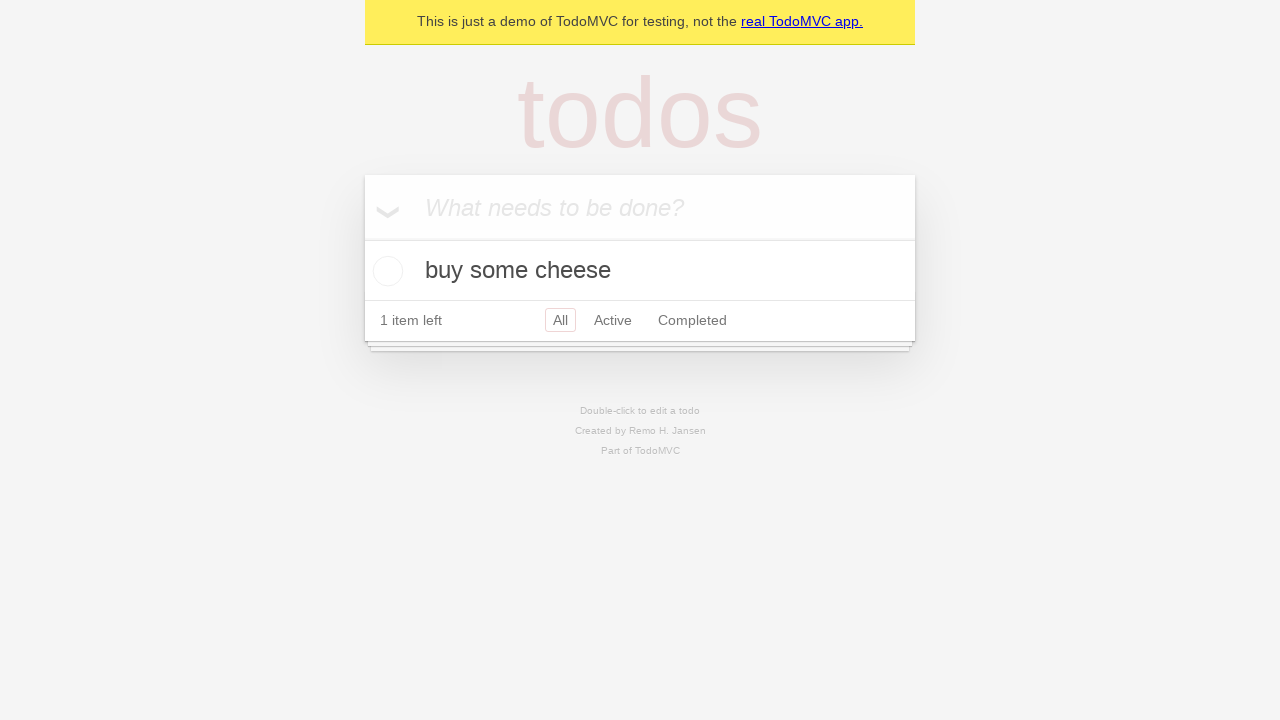

Filled todo input with 'feed the cat' on internal:attr=[placeholder="What needs to be done?"i]
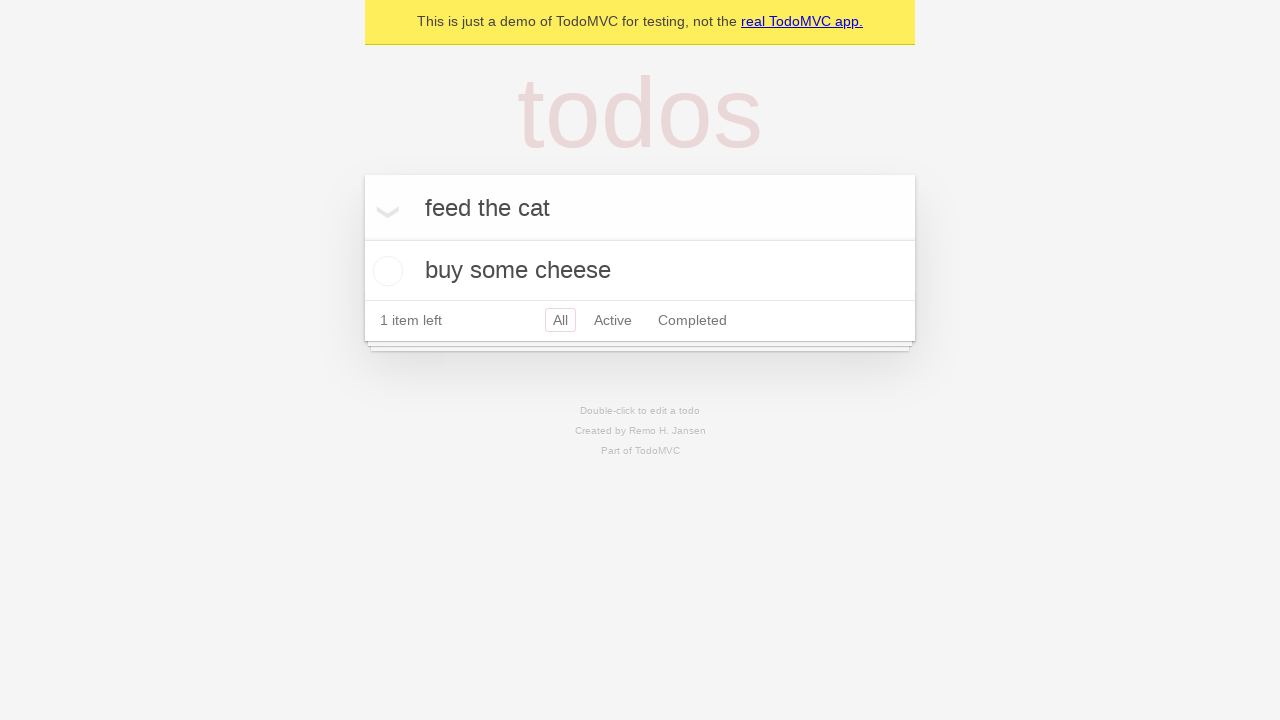

Pressed Enter to add second todo on internal:attr=[placeholder="What needs to be done?"i]
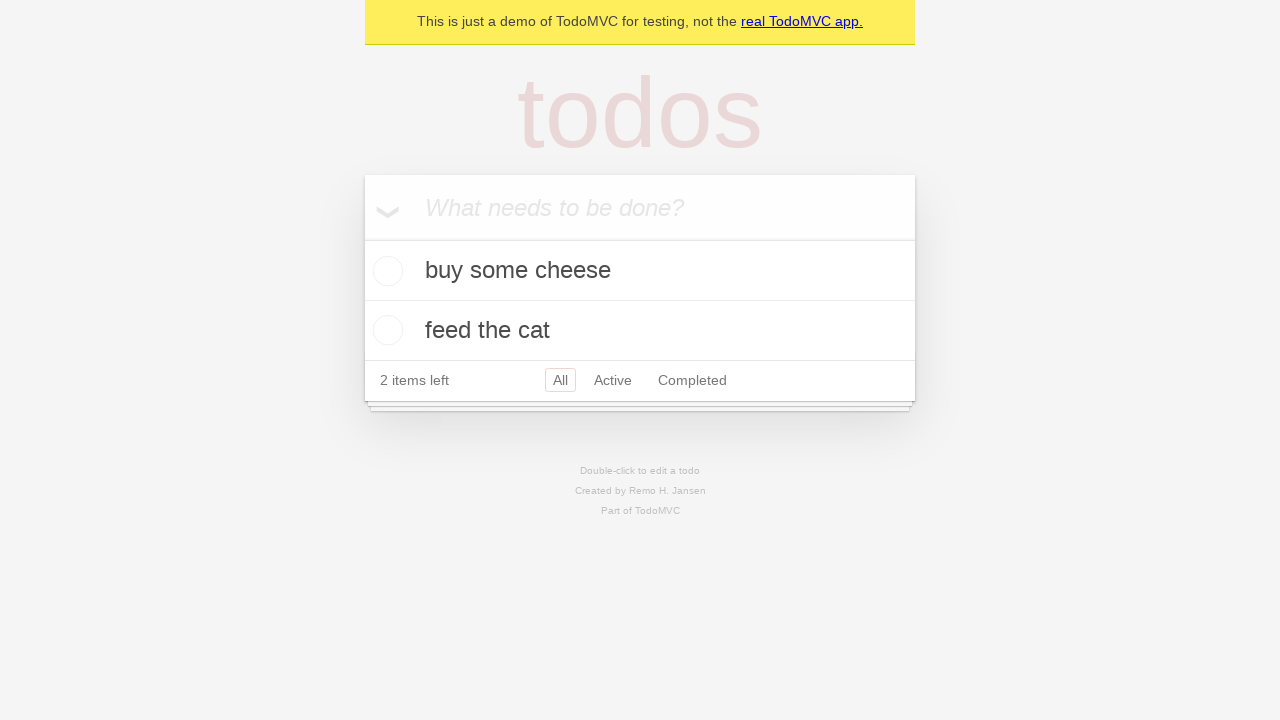

Filled todo input with 'book a doctors appointment' on internal:attr=[placeholder="What needs to be done?"i]
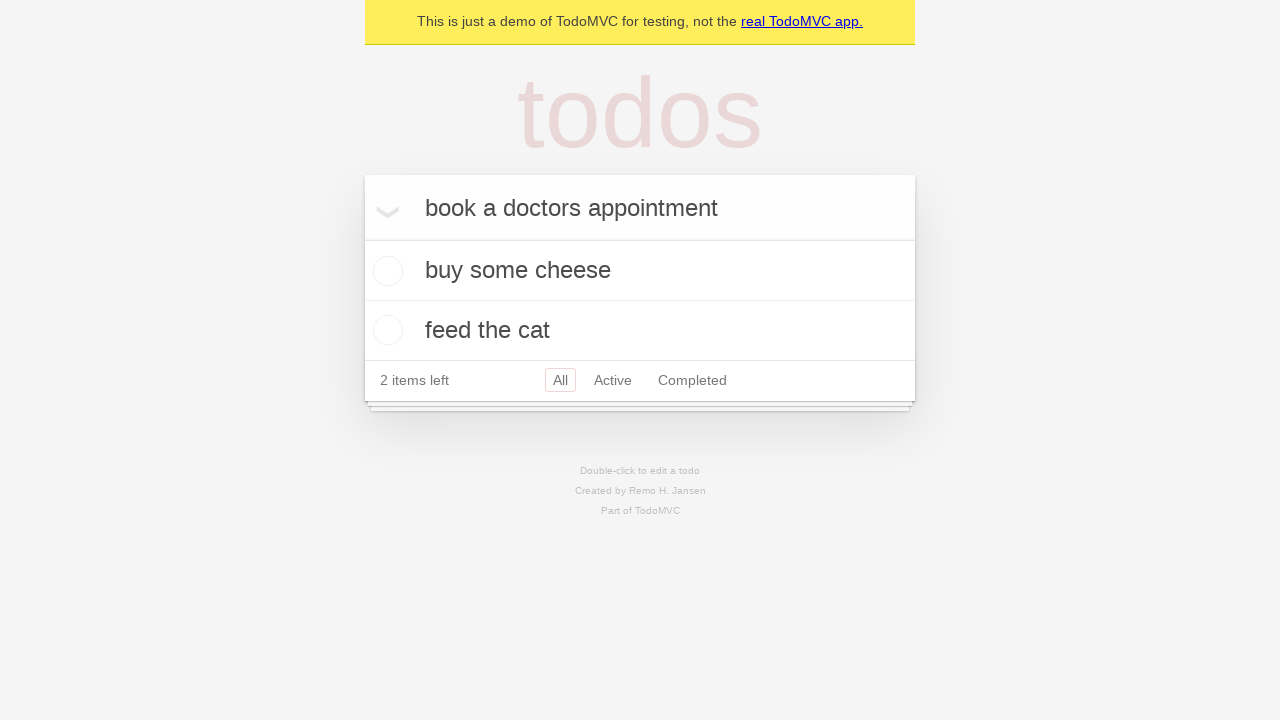

Pressed Enter to add third todo on internal:attr=[placeholder="What needs to be done?"i]
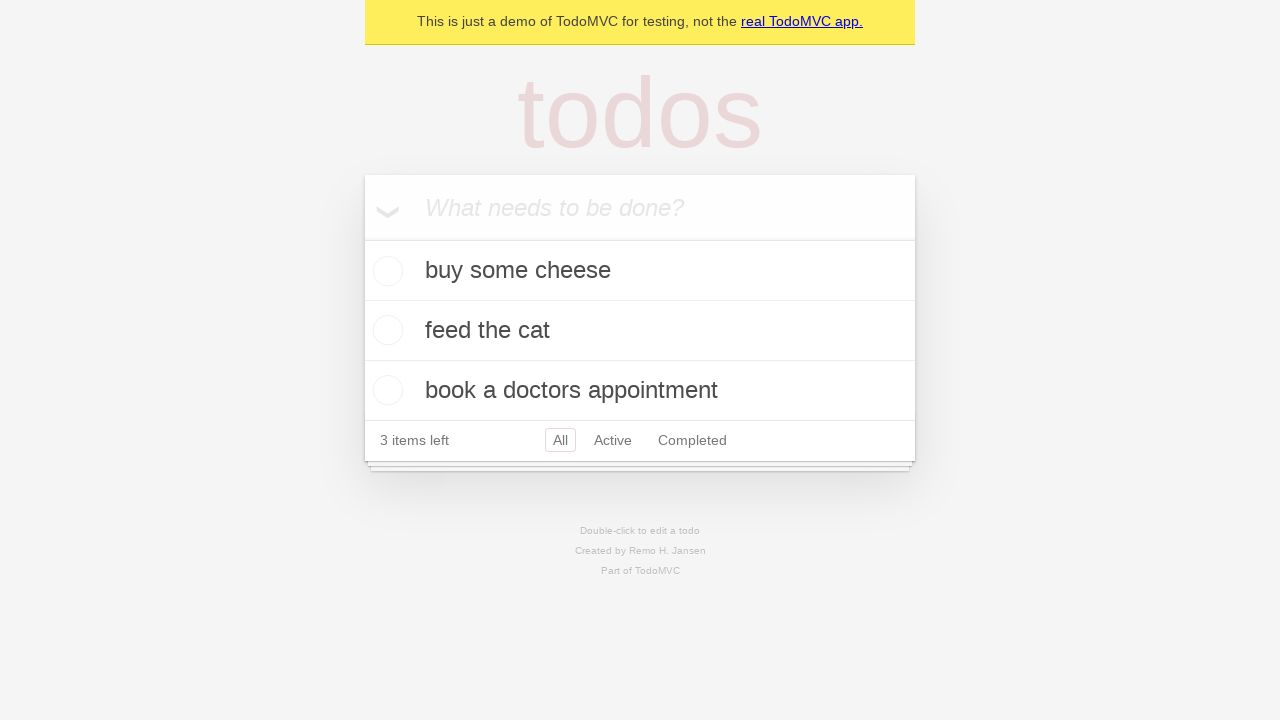

Clicked toggle all checkbox to mark all items as completed at (362, 238) on internal:label="Mark all as complete"i
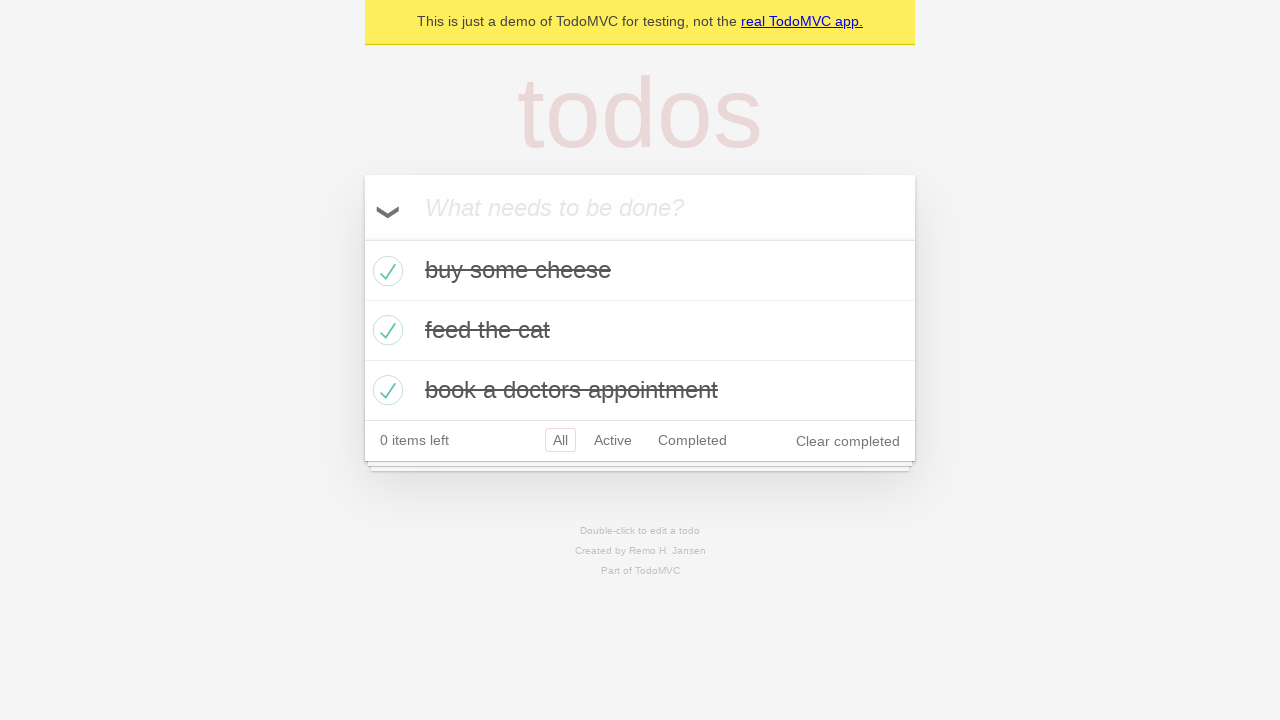

All todos marked as completed and completion state visible
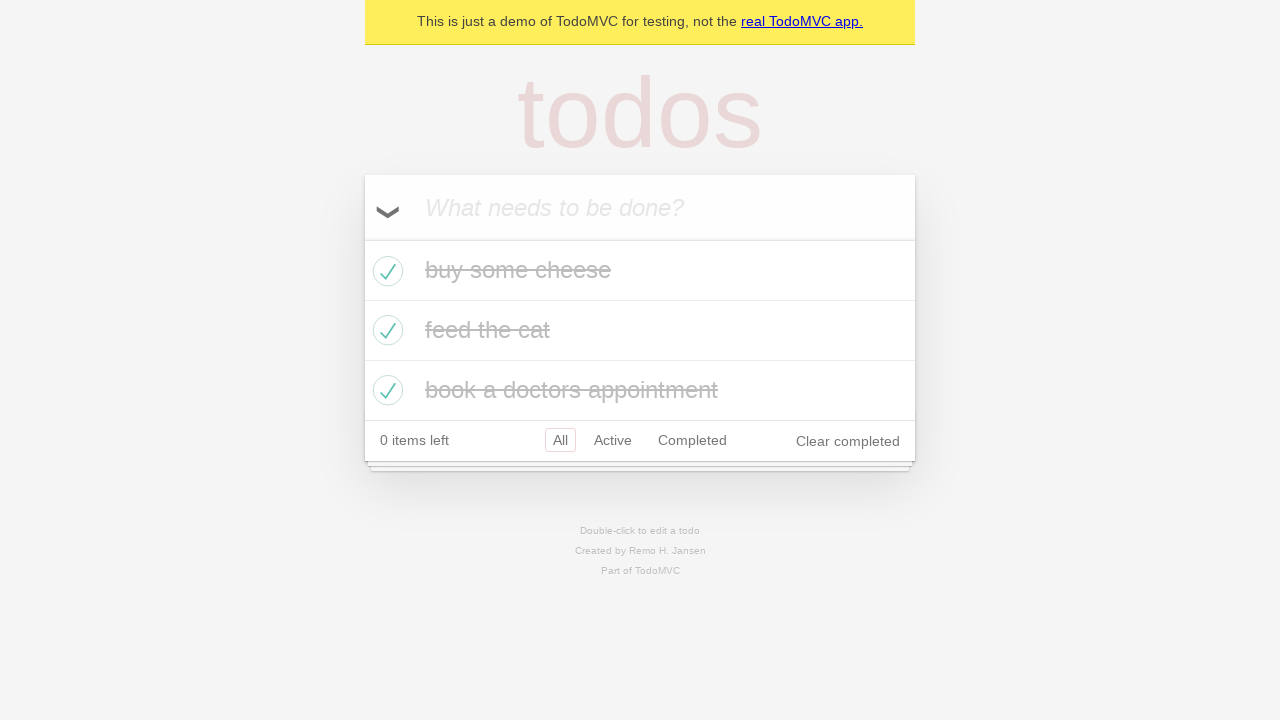

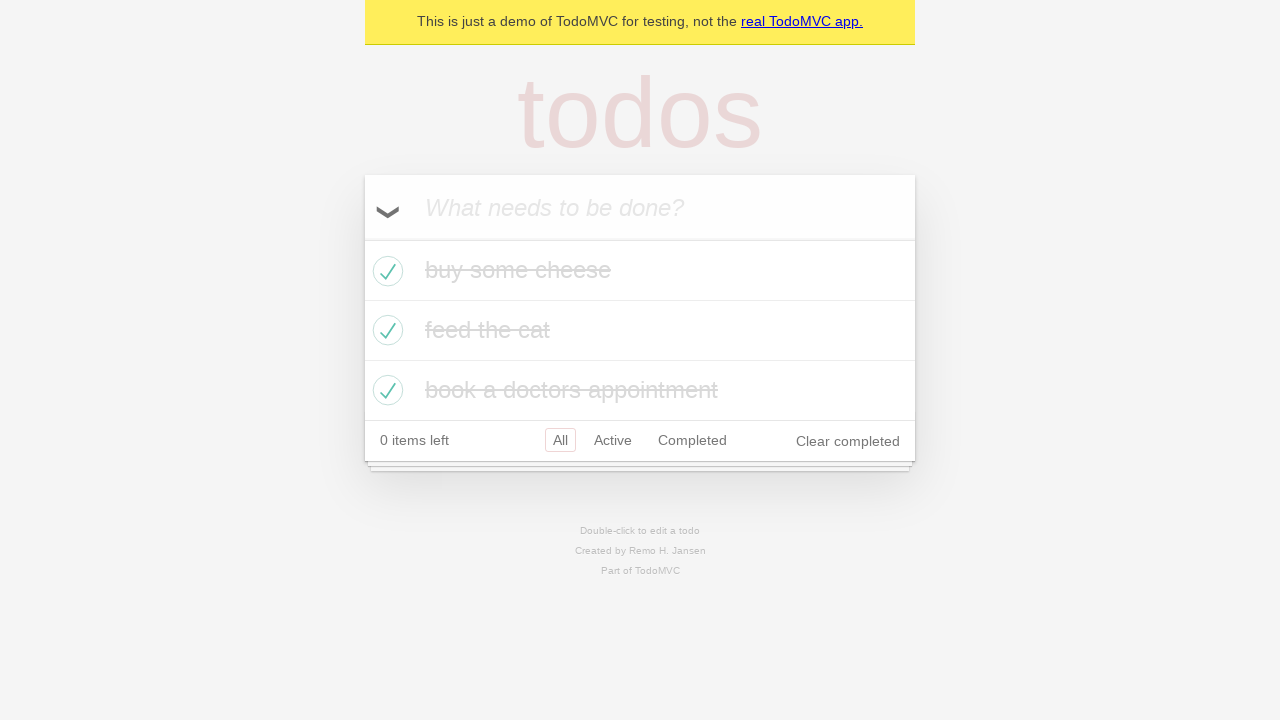